Tests alert handling functionality by triggering an alert dialog and accepting it

Starting URL: http://demo.automationtesting.in/Alerts.html

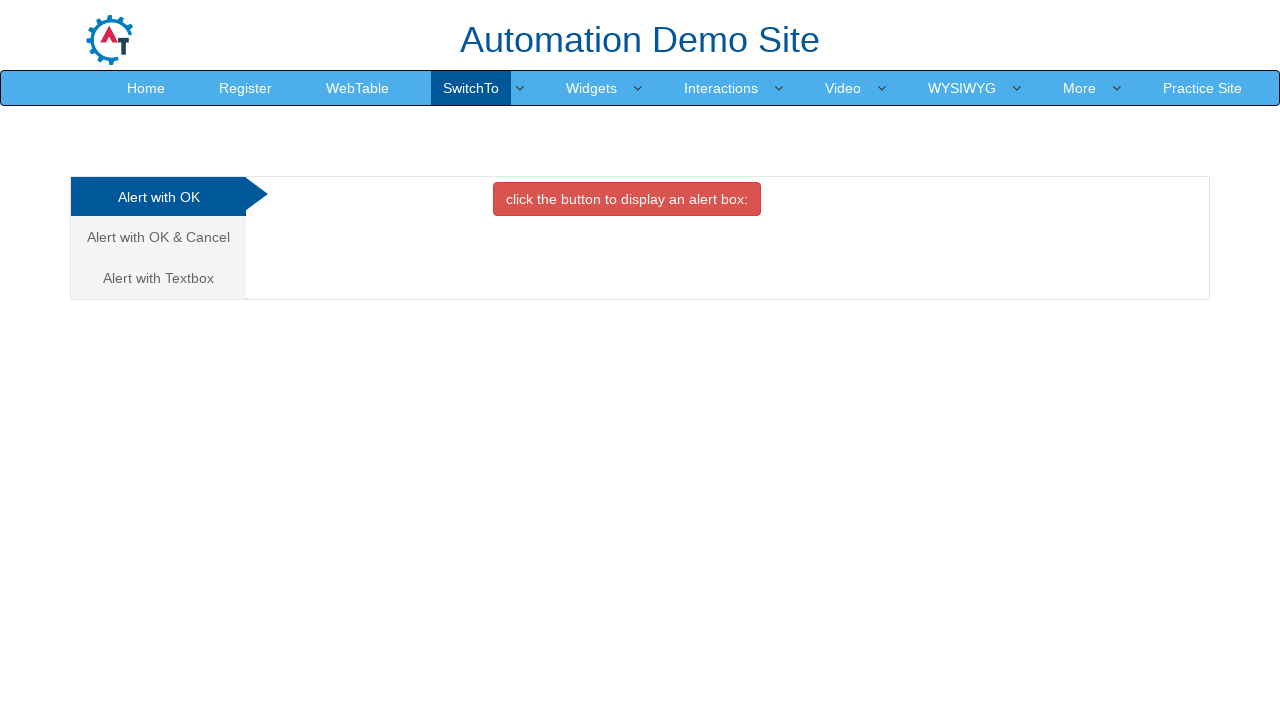

Clicked on 'Alert with OK' link at (158, 197) on xpath=/html/body/div[1]/div/div/div/div[1]/ul/li[1]/a
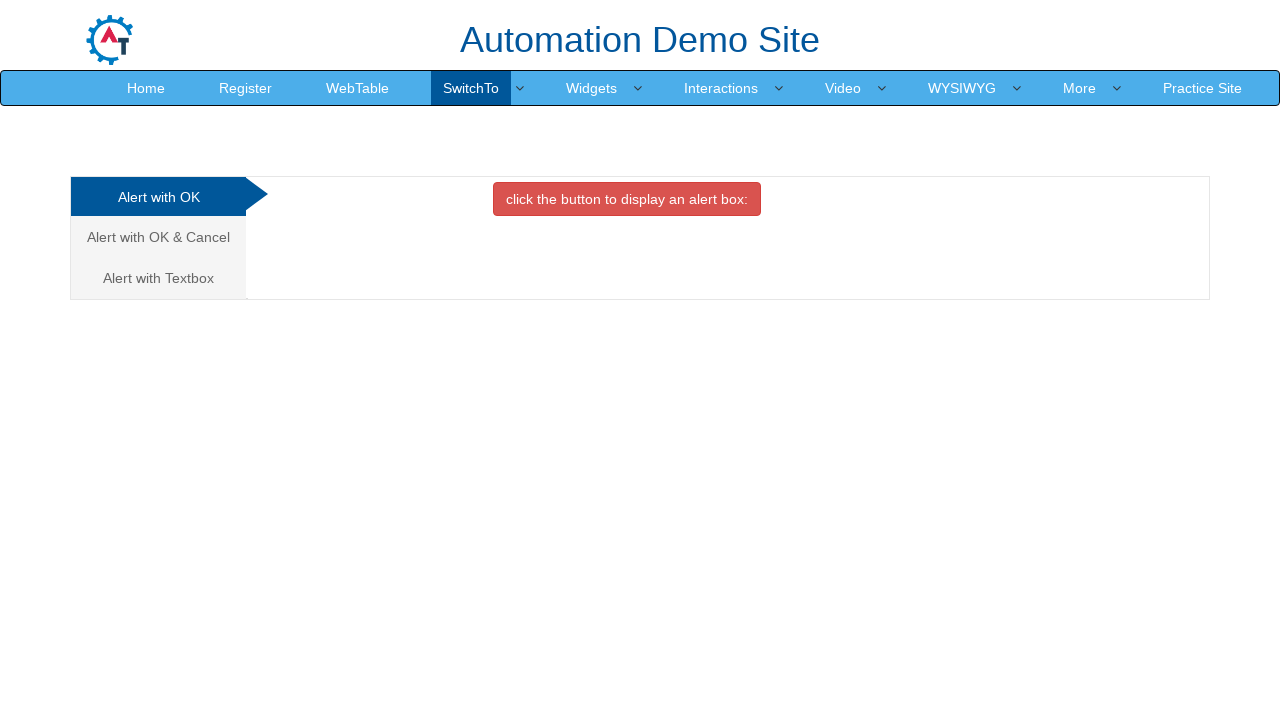

Clicked button to trigger alert dialog at (627, 199) on xpath=//*[@id="OKTab"]/button
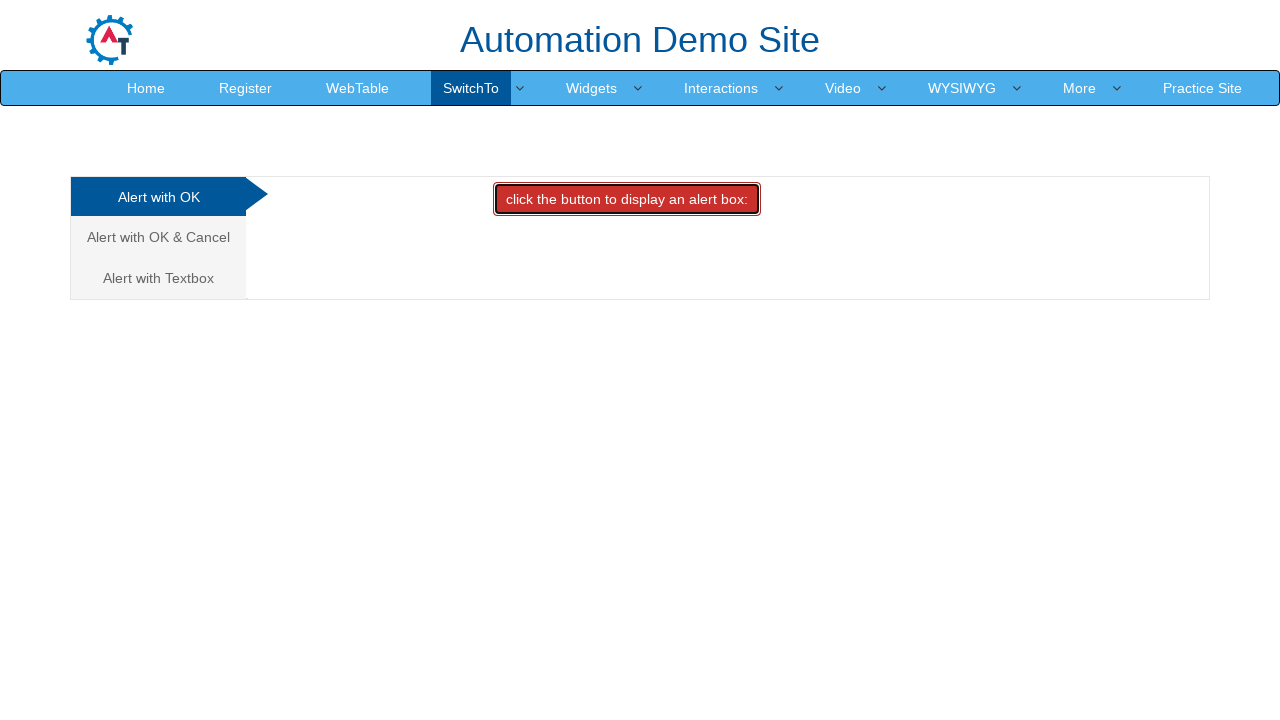

Set up dialog handler and accepted alert dialog
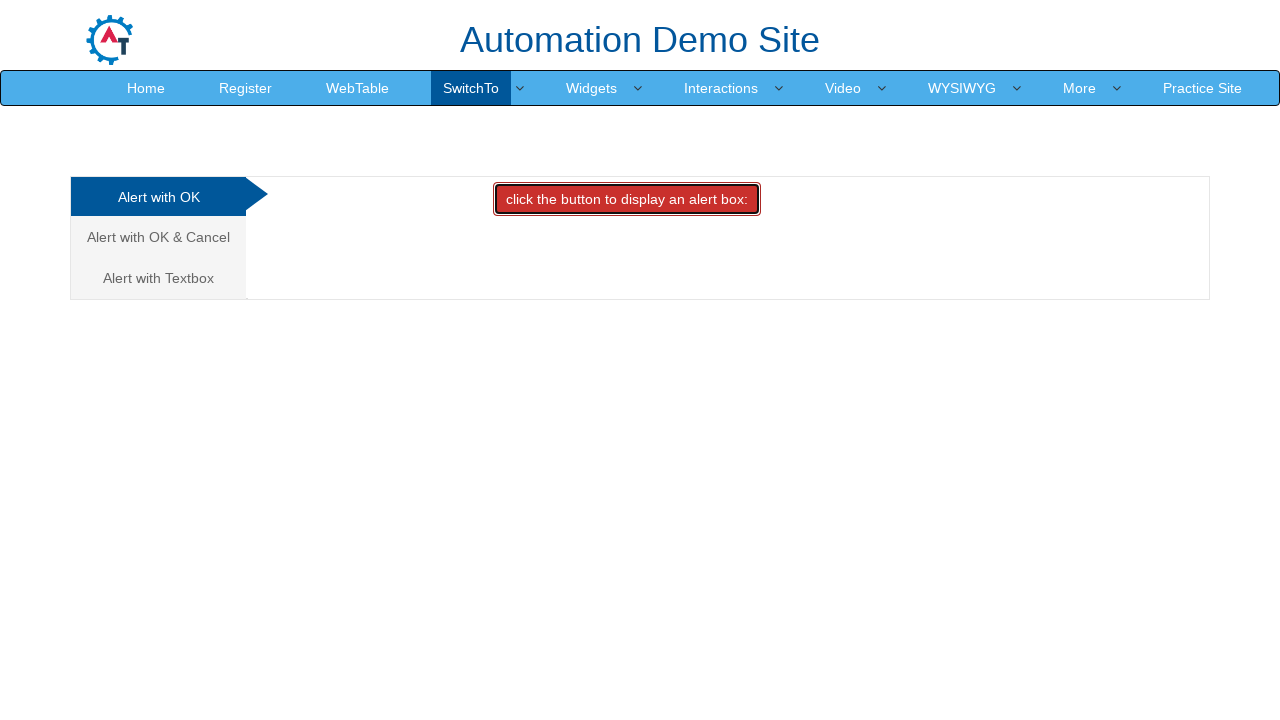

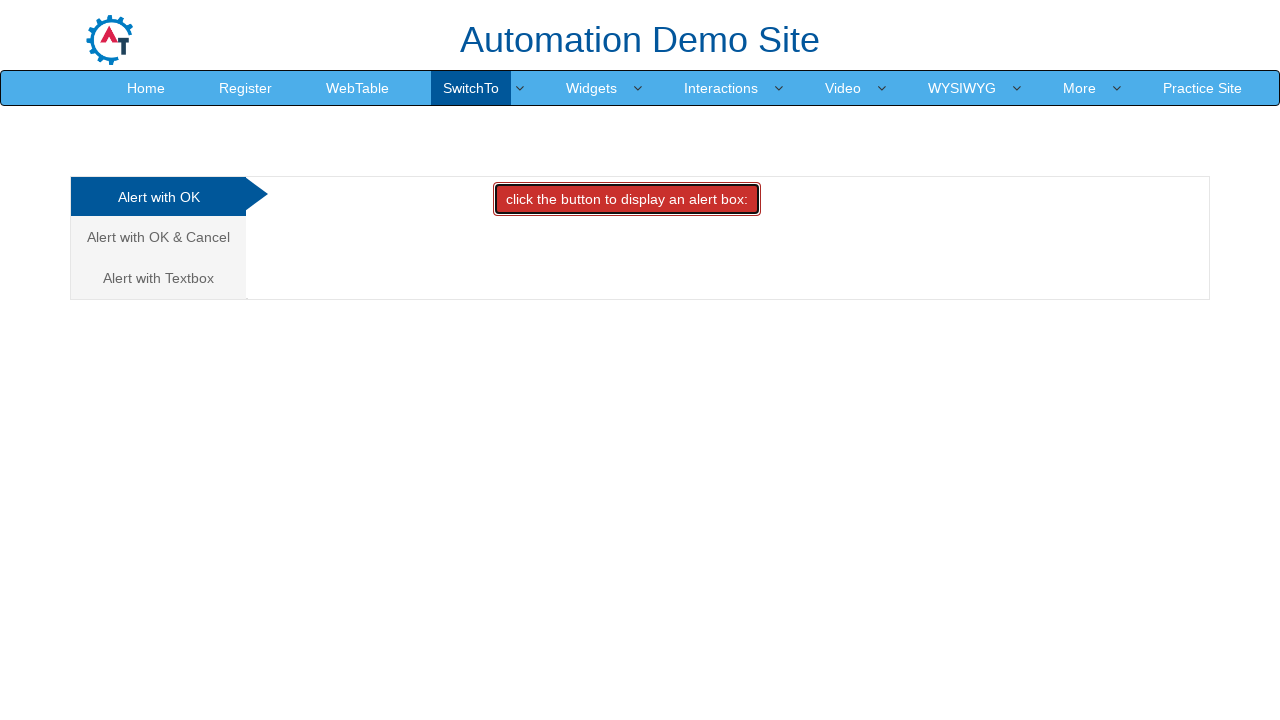